Tests unmarking todo items as complete by unchecking their checkboxes

Starting URL: https://demo.playwright.dev/todomvc

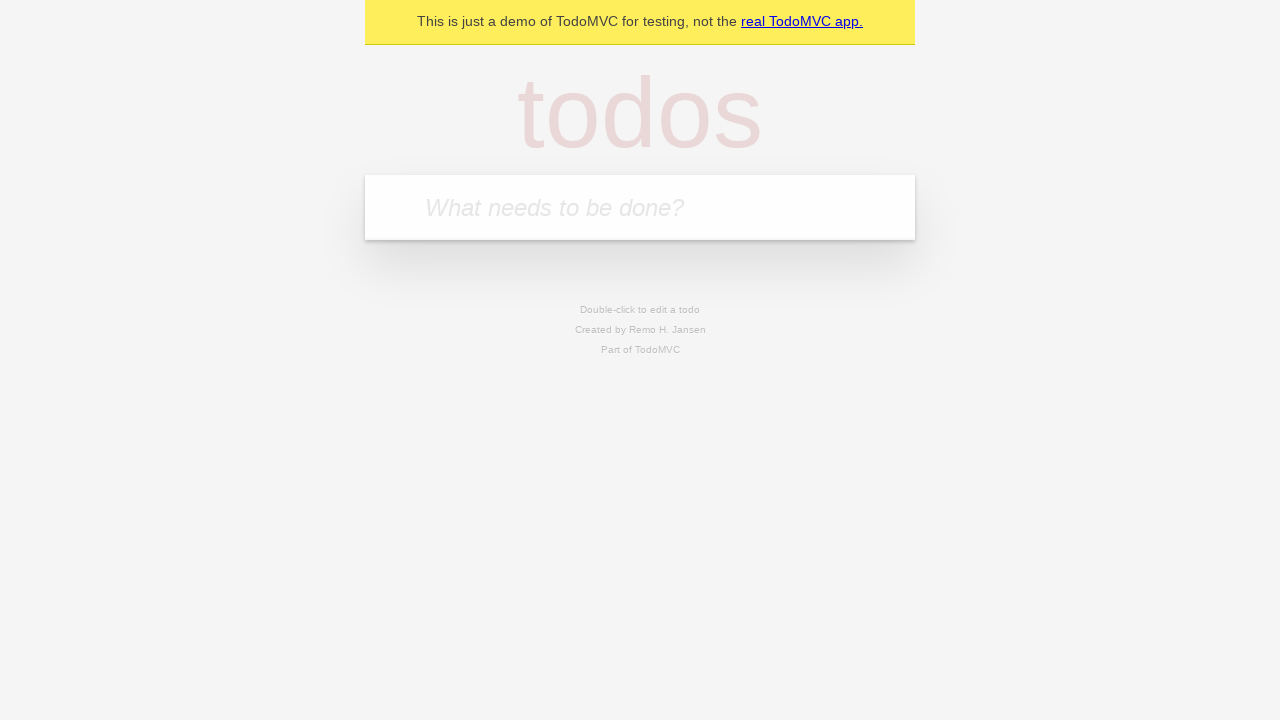

Filled todo input with 'buy some cheese' on internal:attr=[placeholder="What needs to be done?"i]
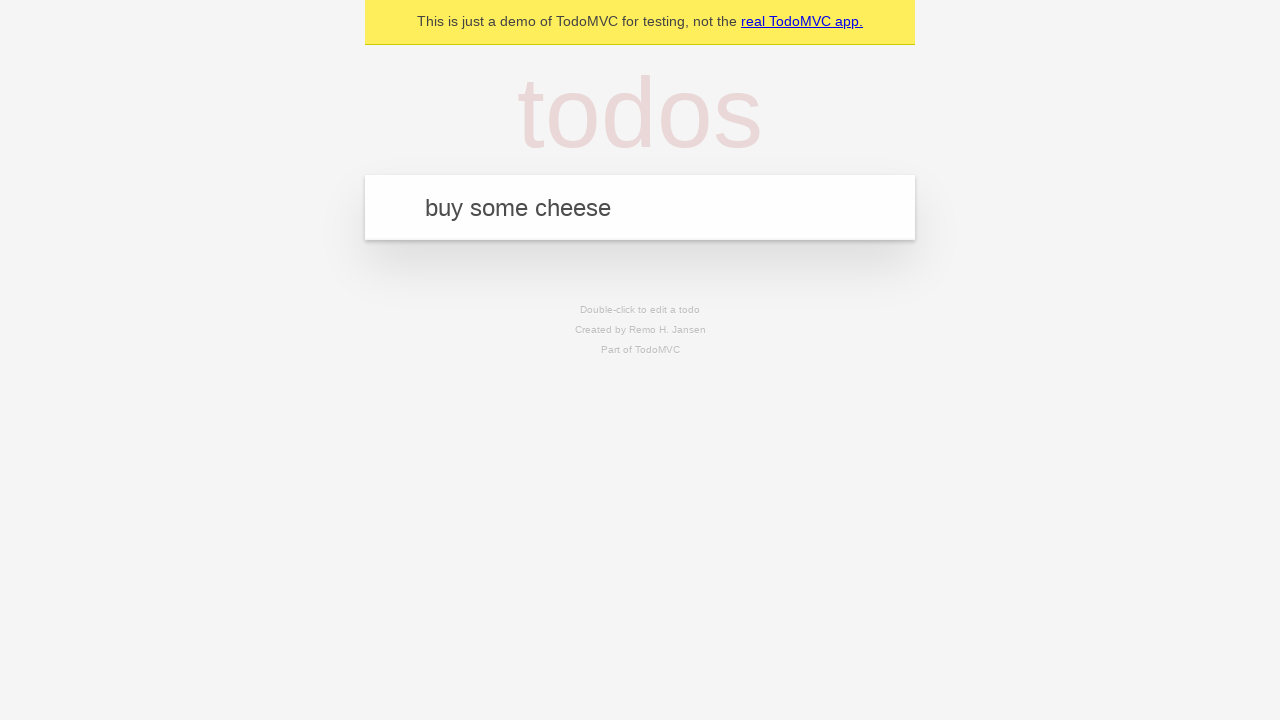

Pressed Enter to create first todo item on internal:attr=[placeholder="What needs to be done?"i]
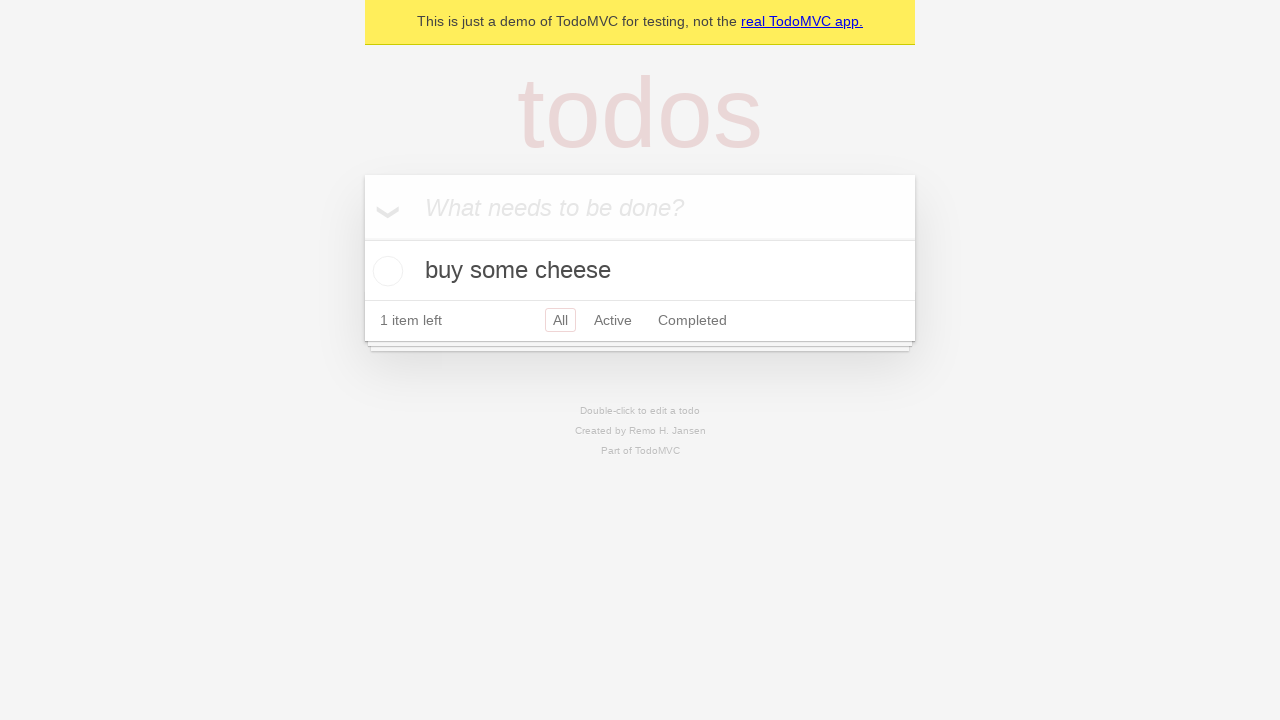

Filled todo input with 'feed the cat' on internal:attr=[placeholder="What needs to be done?"i]
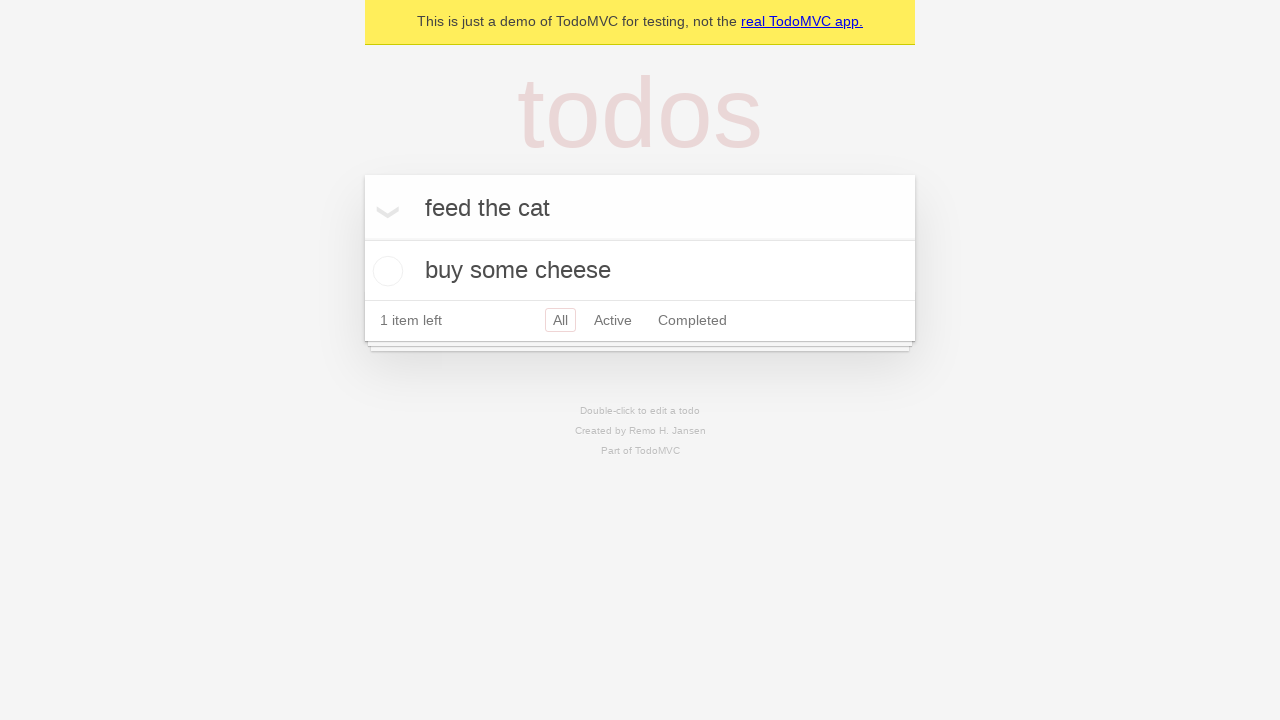

Pressed Enter to create second todo item on internal:attr=[placeholder="What needs to be done?"i]
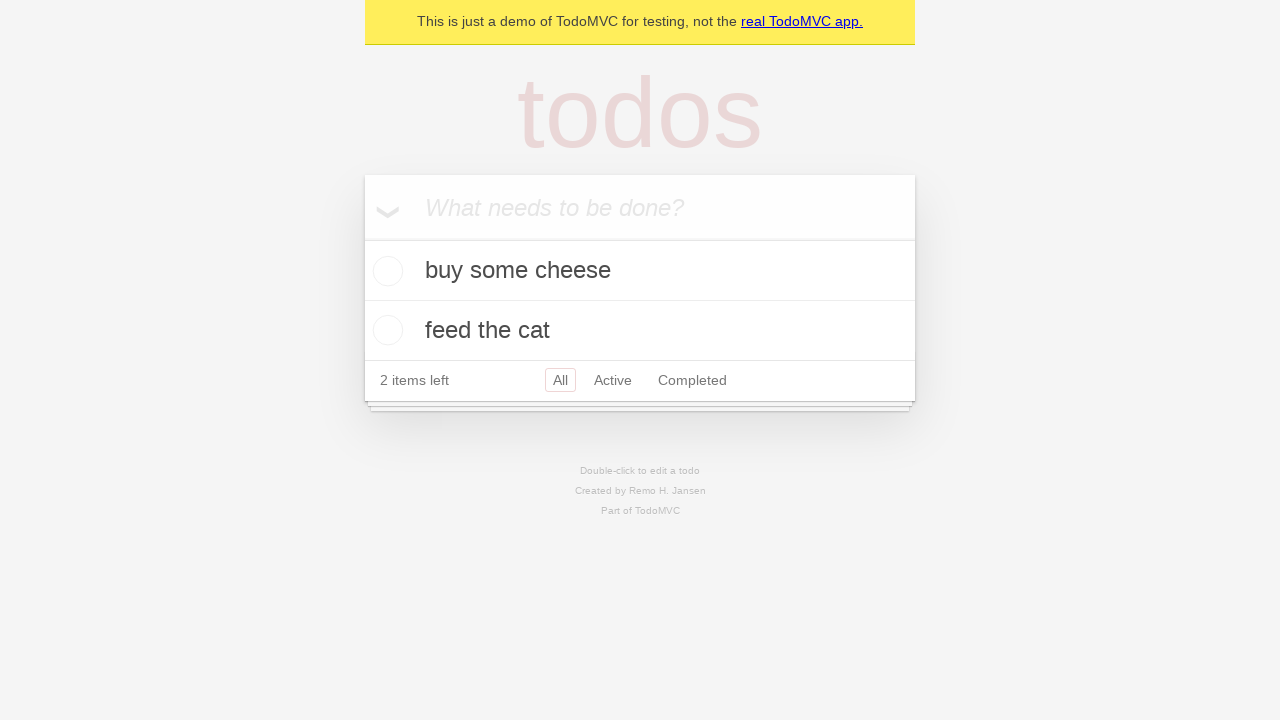

Waited for second todo item to appear
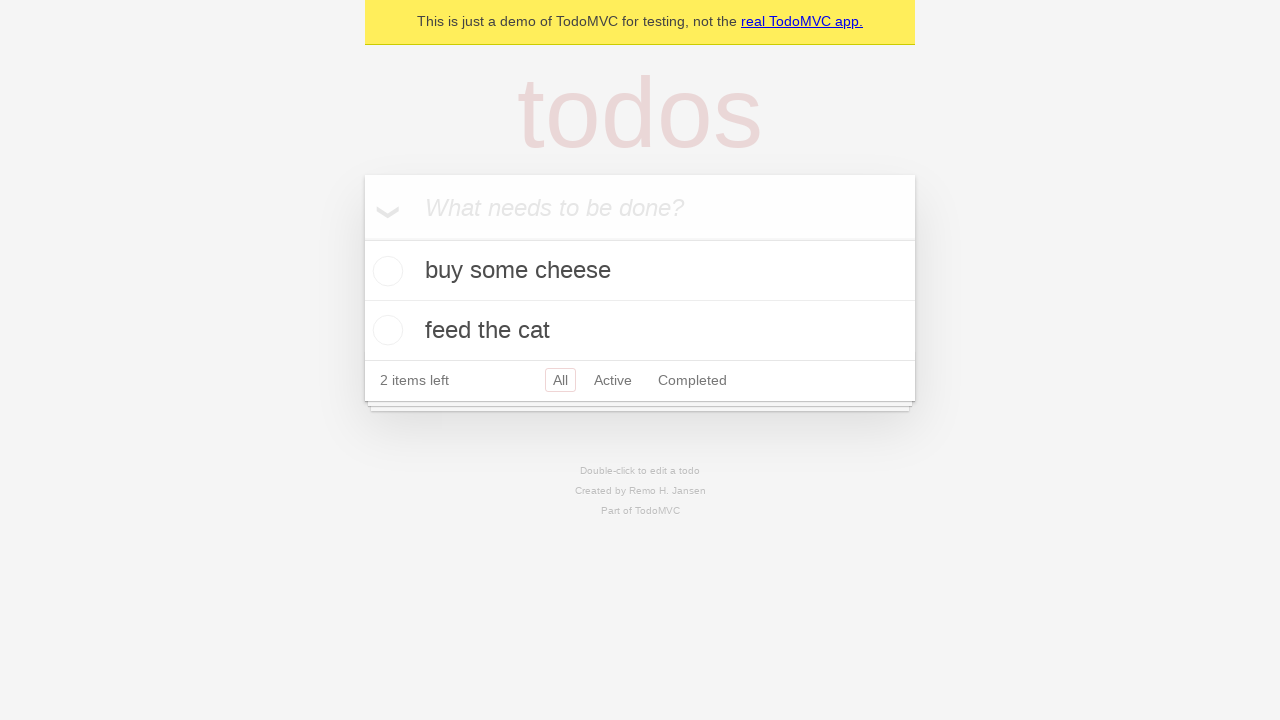

Checked checkbox for first todo item at (385, 271) on internal:testid=[data-testid="todo-item"s] >> nth=0 >> internal:role=checkbox
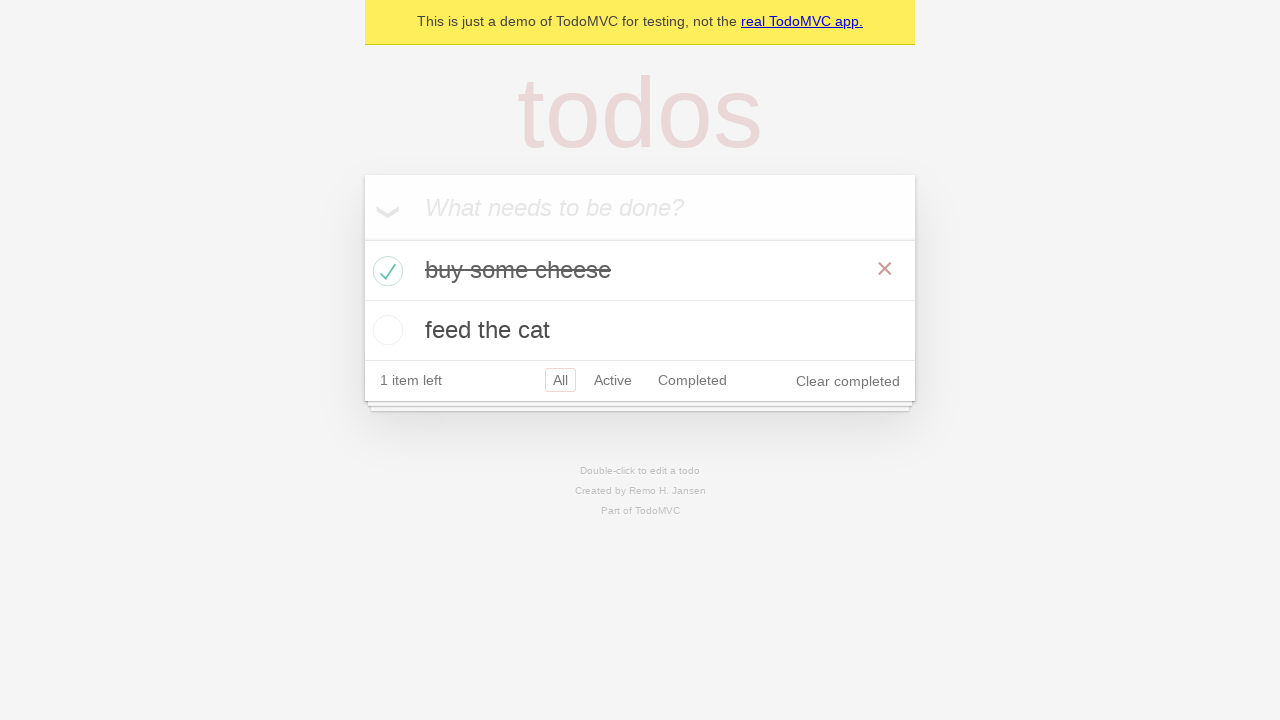

Unchecked checkbox to mark first todo item as incomplete at (385, 271) on internal:testid=[data-testid="todo-item"s] >> nth=0 >> internal:role=checkbox
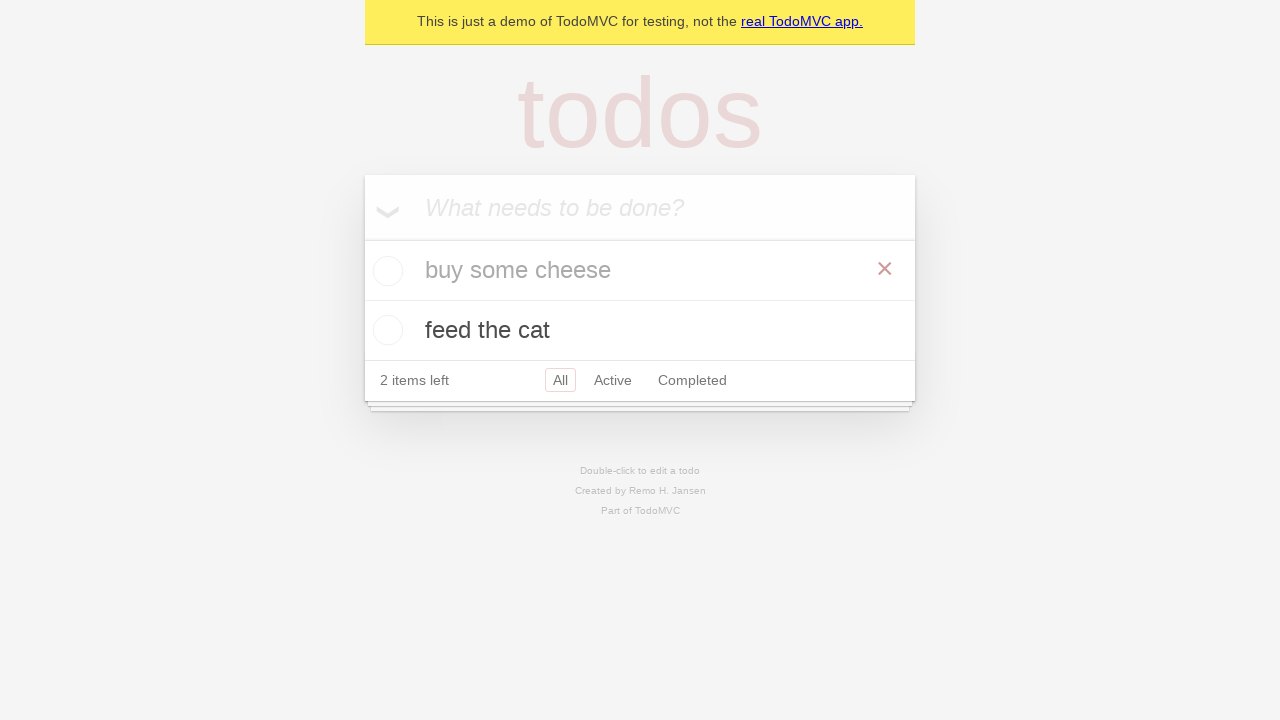

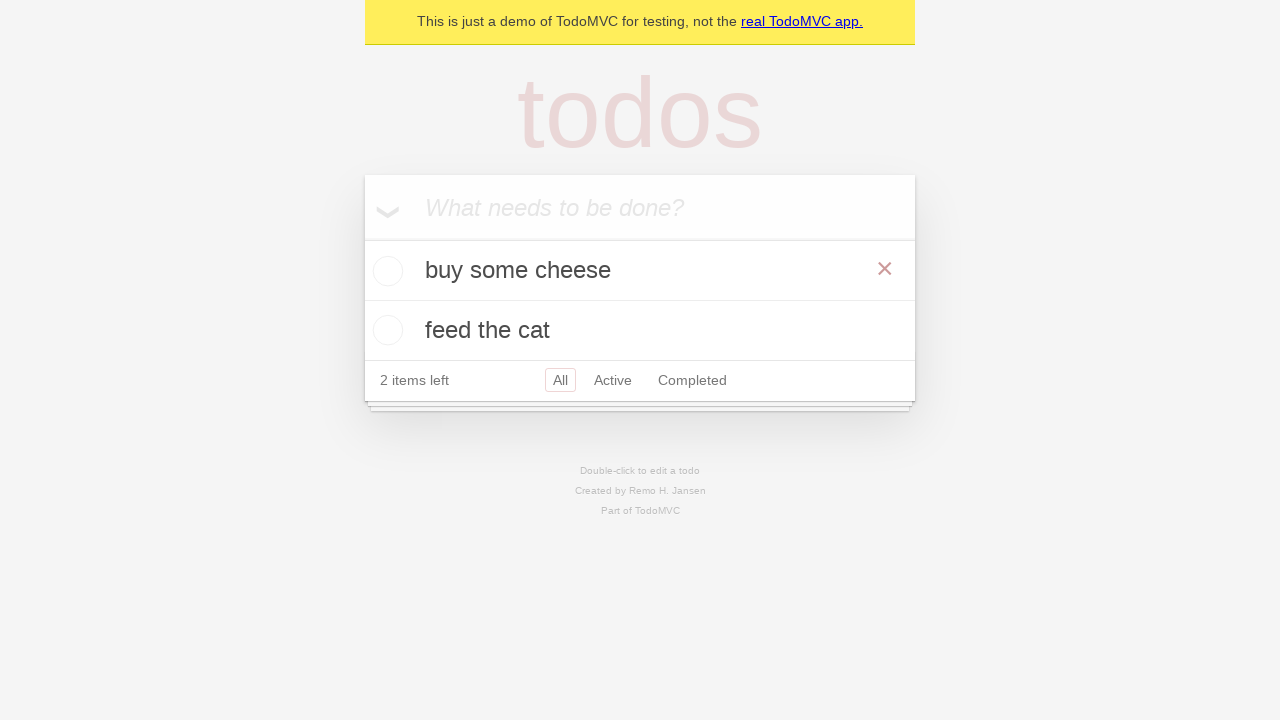